Tests mouse hover functionality by hovering over an element and clicking the first option in the hover menu which scrolls the page to the top

Starting URL: https://rahulshettyacademy.com/AutomationPractice/

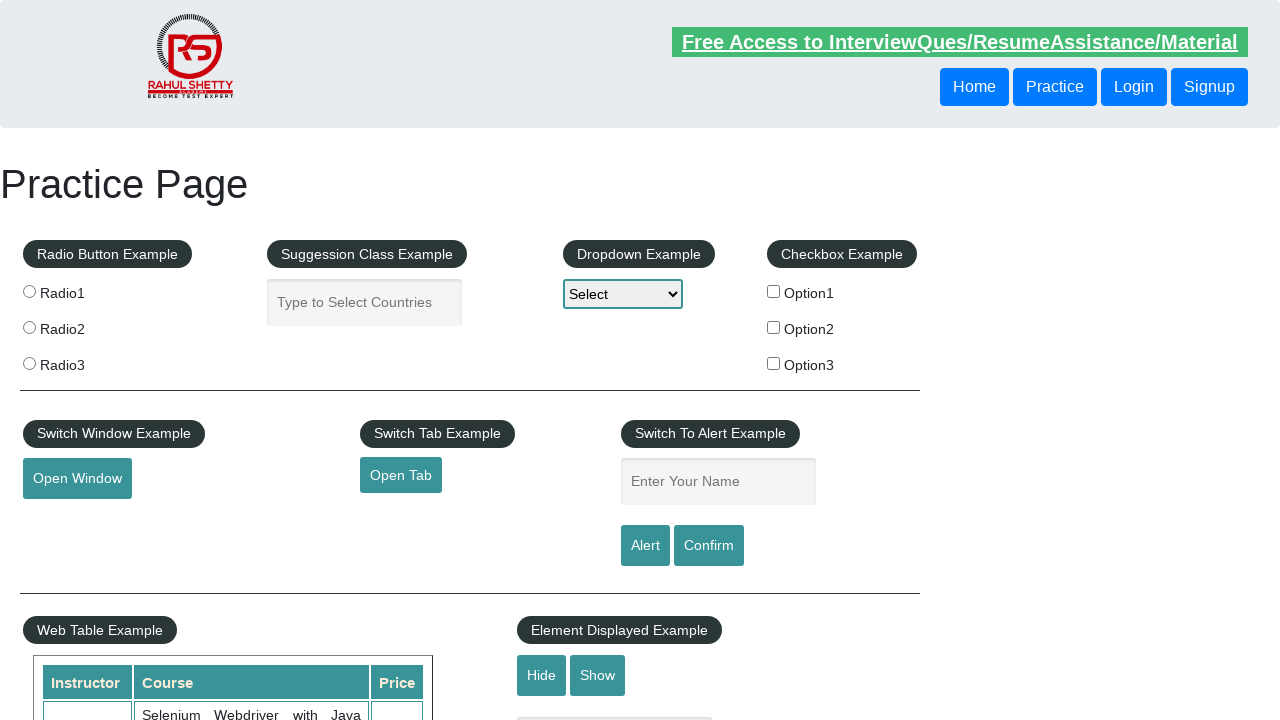

Hovered over the mouse hover element at (83, 361) on #mousehover
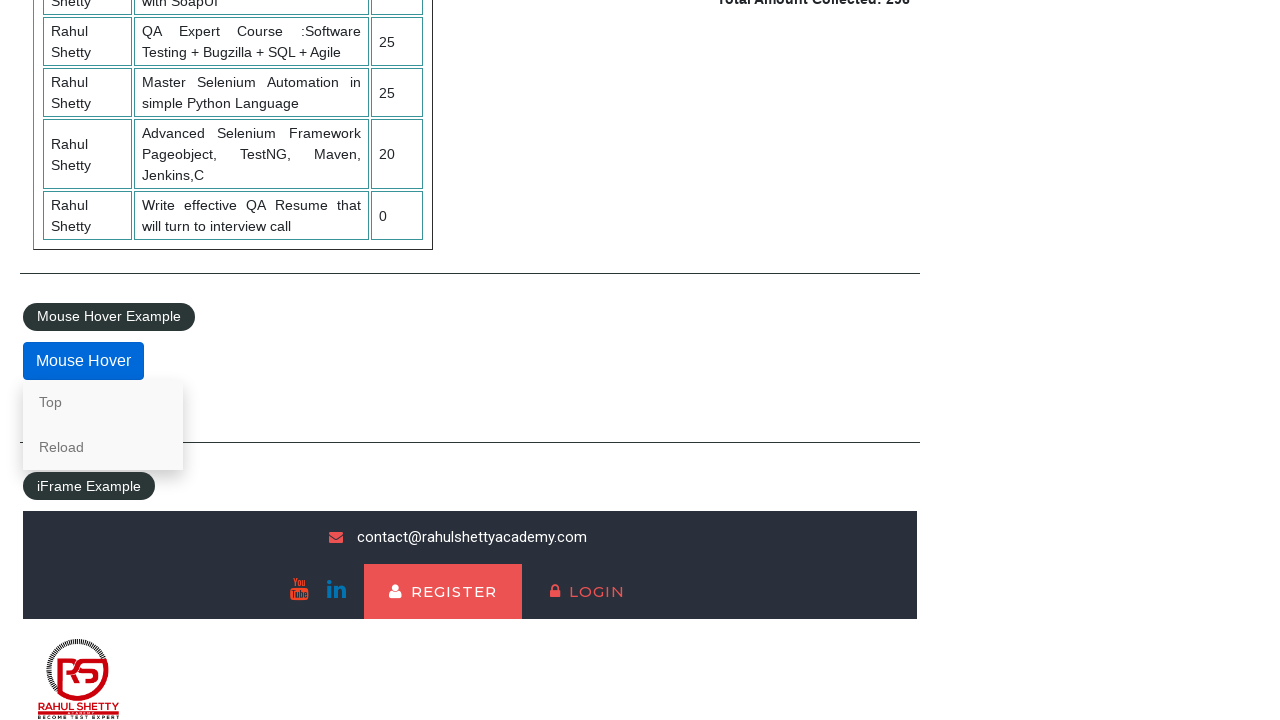

Clicked the first link in the hover menu at (103, 402) on .mouse-hover-content a >> nth=0
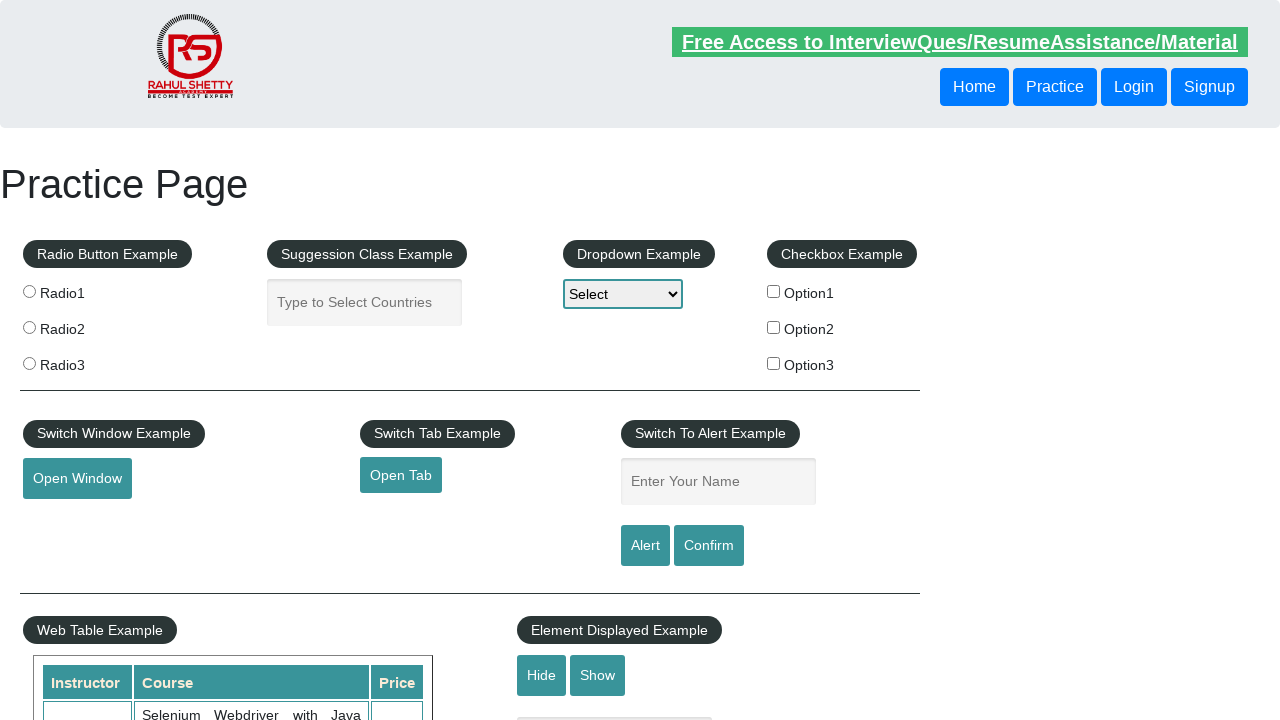

Retrieved current scroll position from page
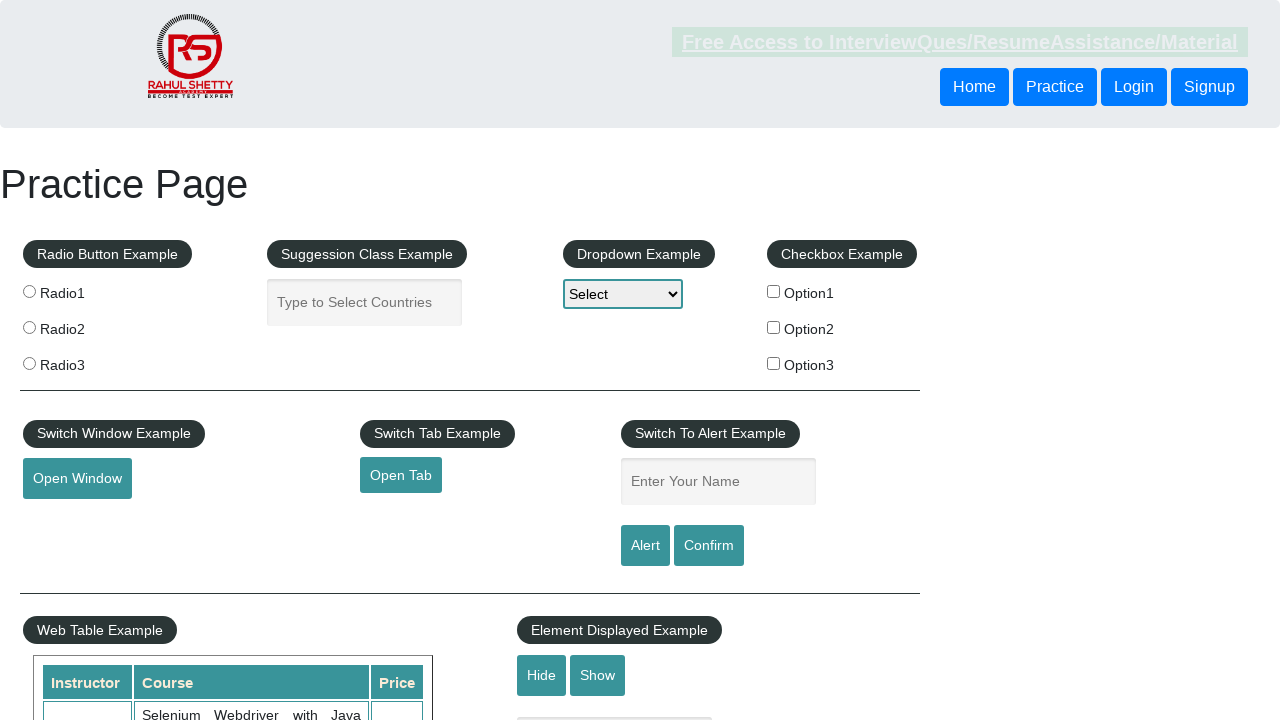

Verified page scrolled to top (scroll position is 0)
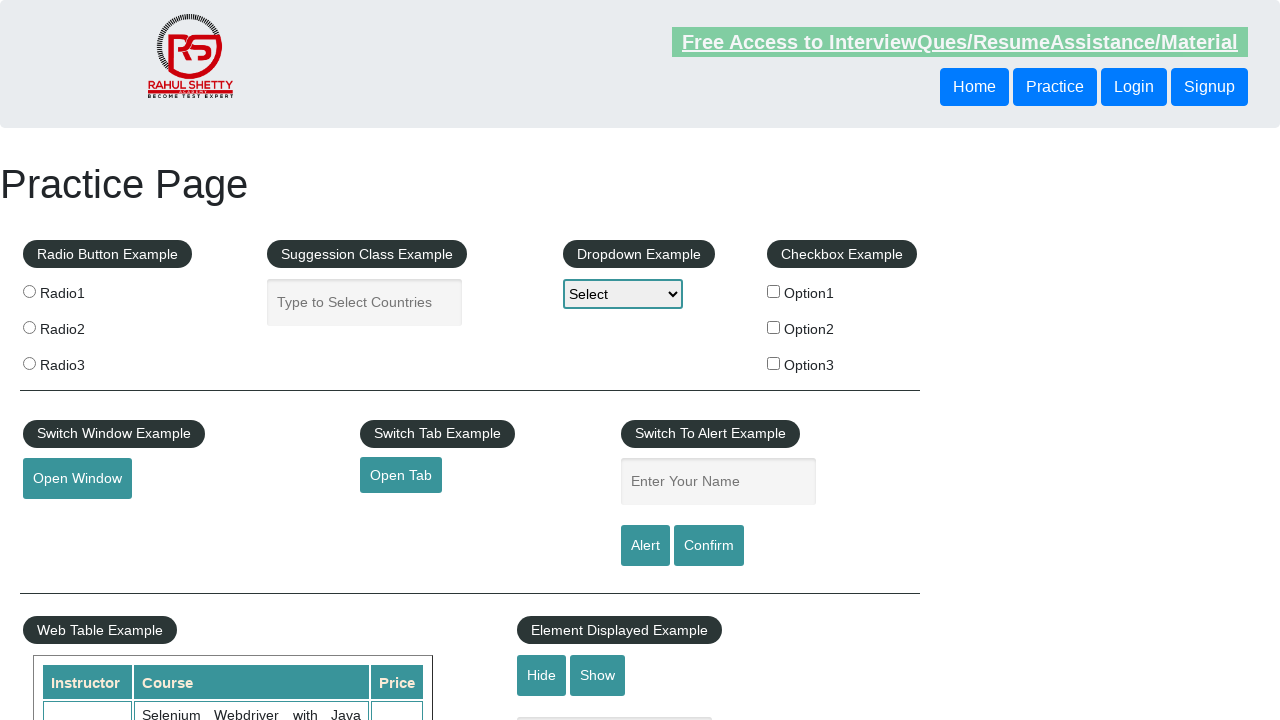

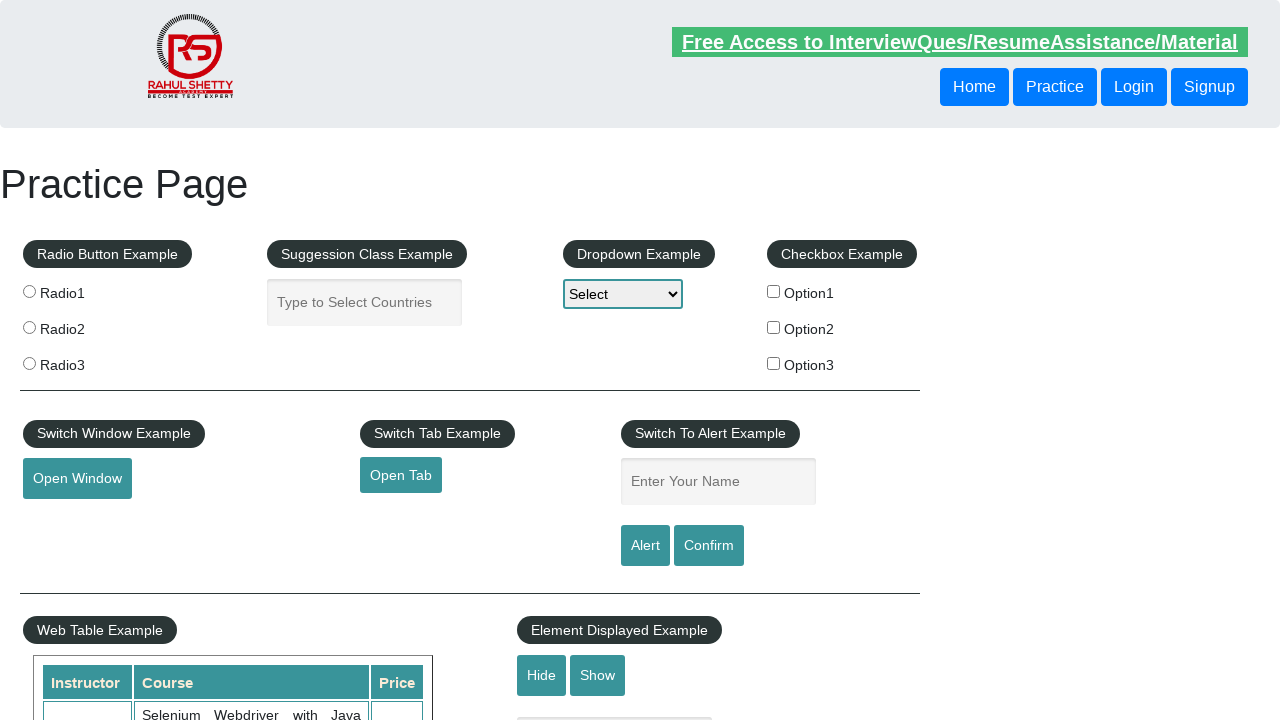